Tests form field interactions by repeatedly filling and clearing the username input field with different test values on the Sauce Demo login page.

Starting URL: https://www.saucedemo.com/

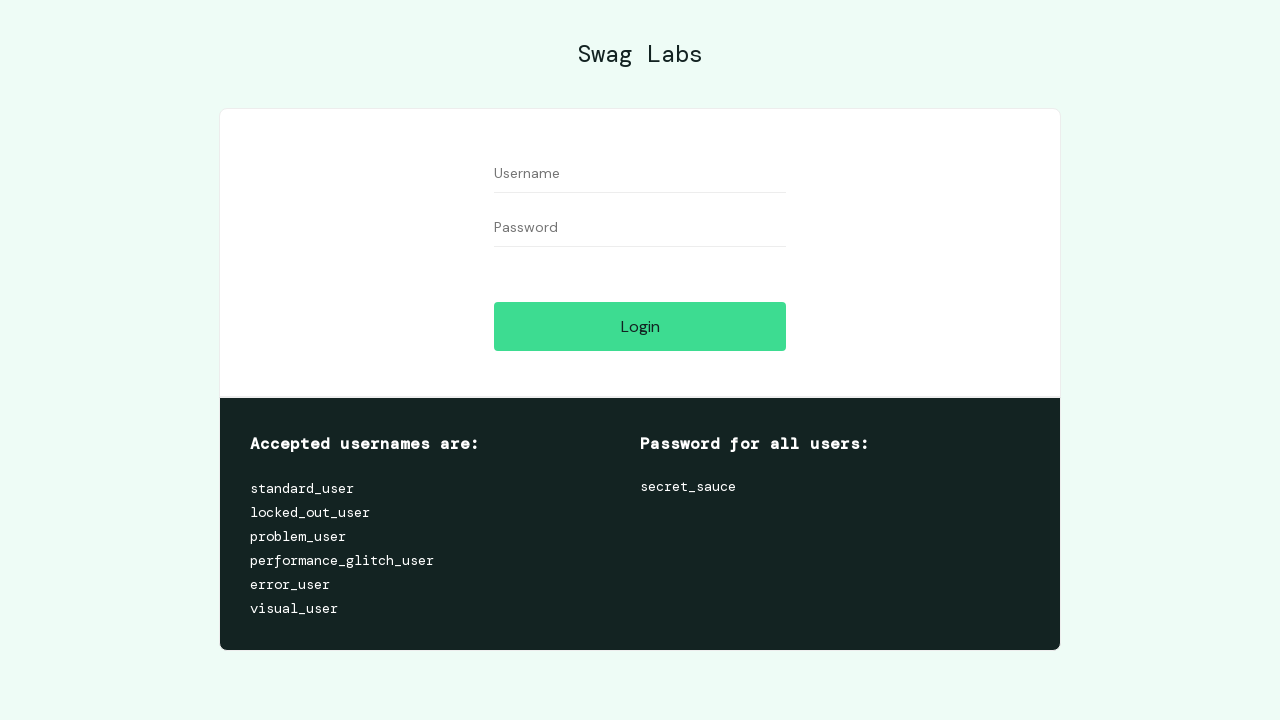

Filled username field with 'standard_user' on input#user-name
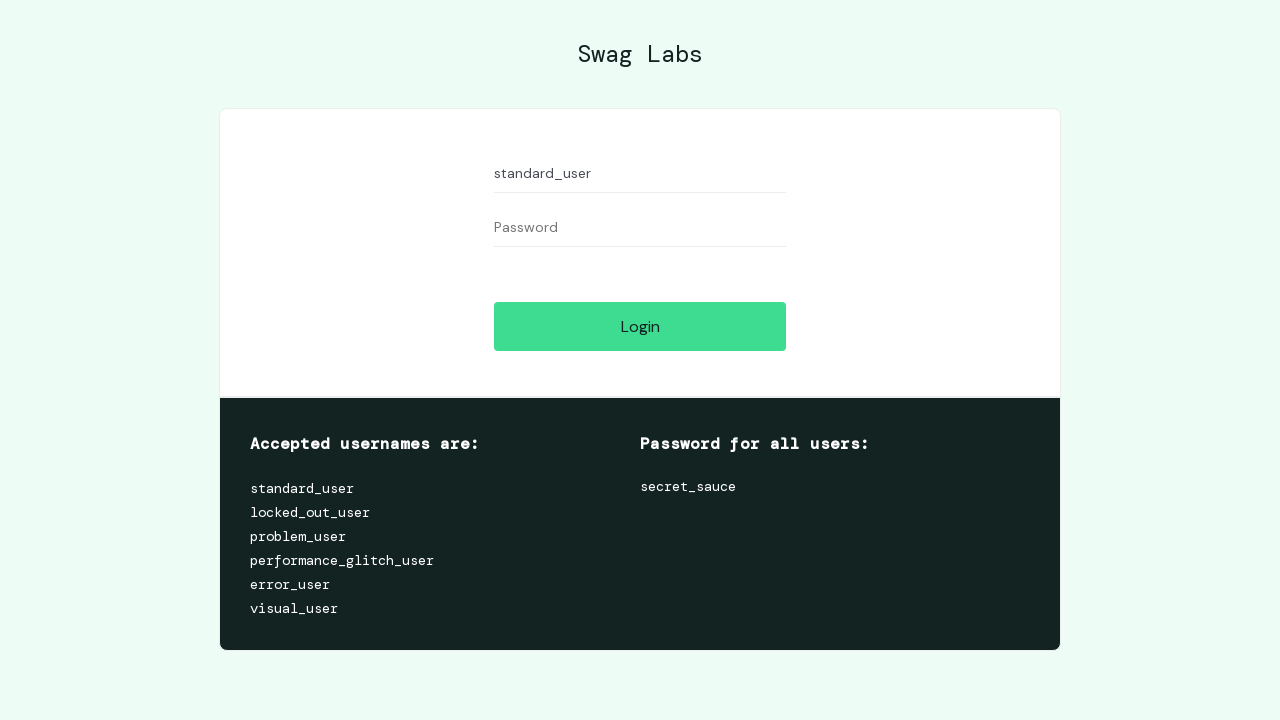

Cleared username field on input#user-name
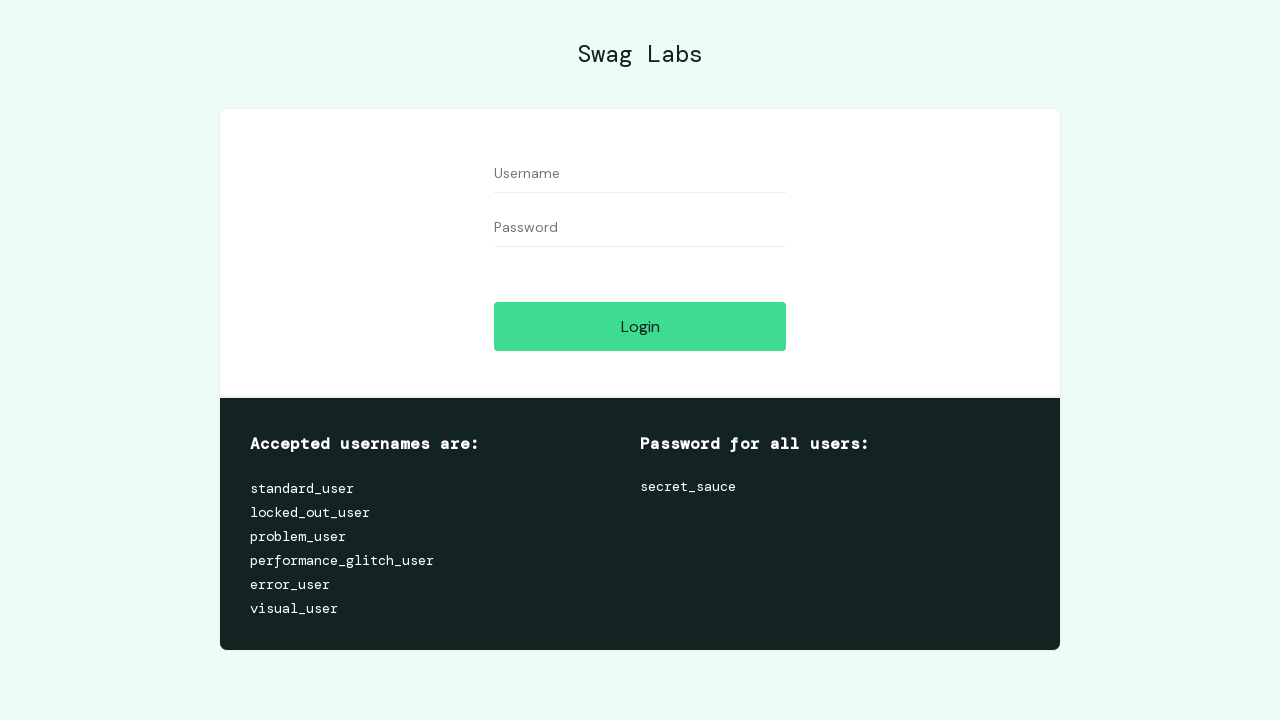

Filled username field with 'locked_out_user' on input#user-name
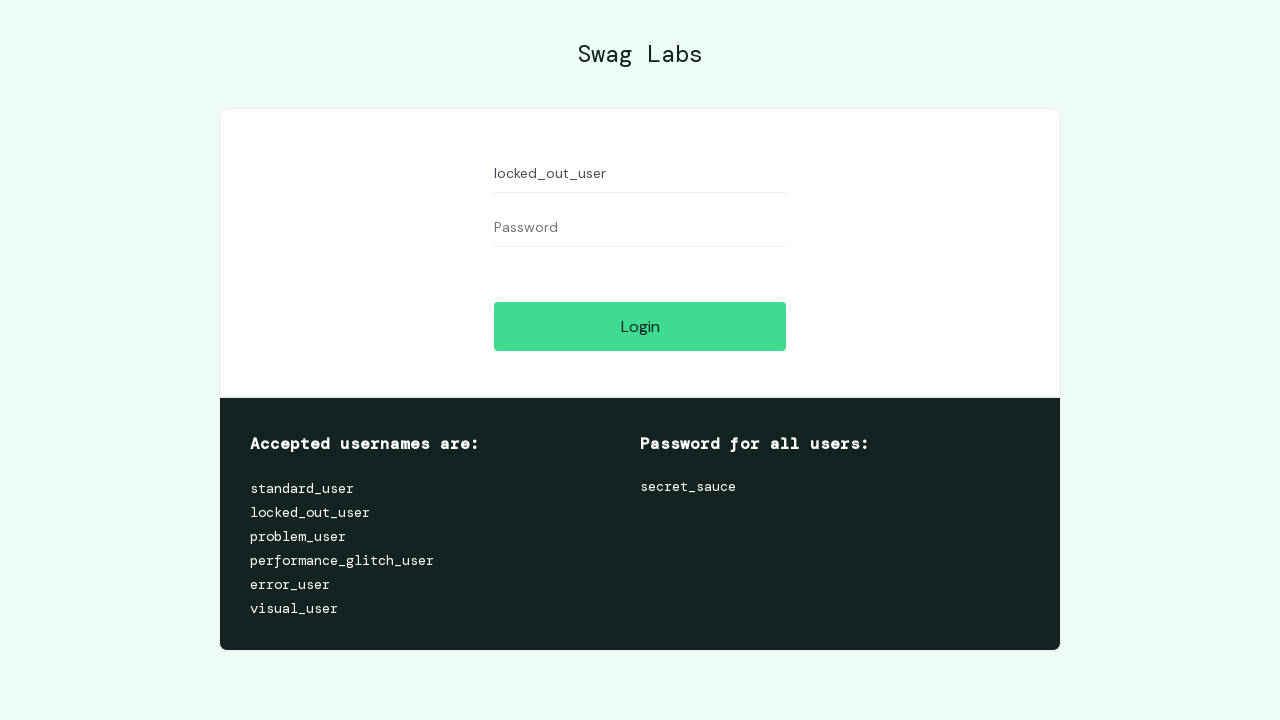

Cleared username field on input#user-name
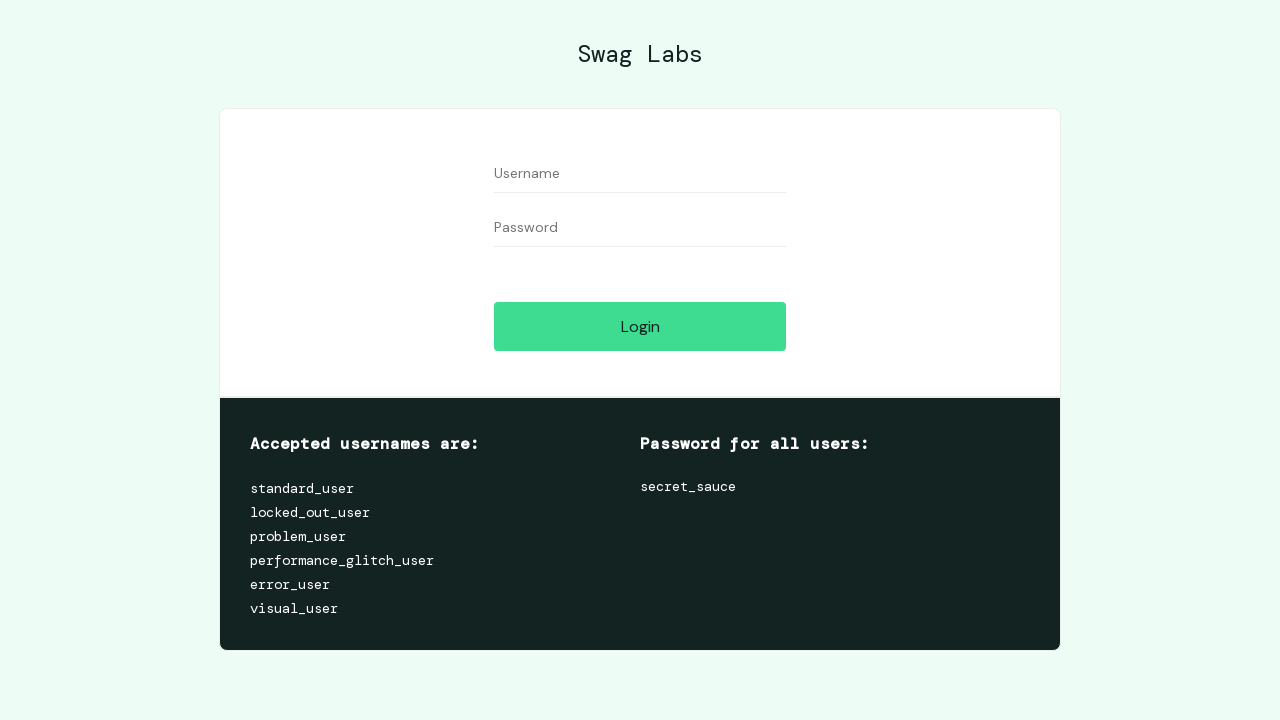

Filled username field with 'problem_user' on input#user-name
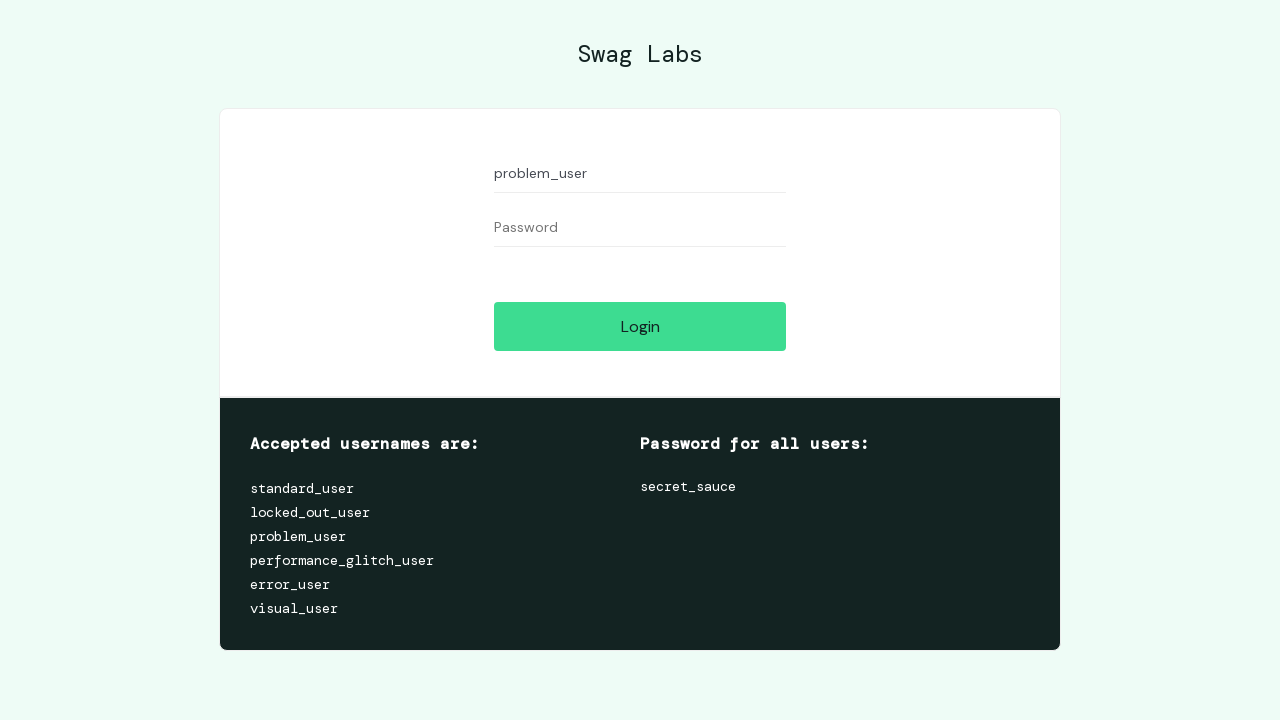

Cleared username field on input#user-name
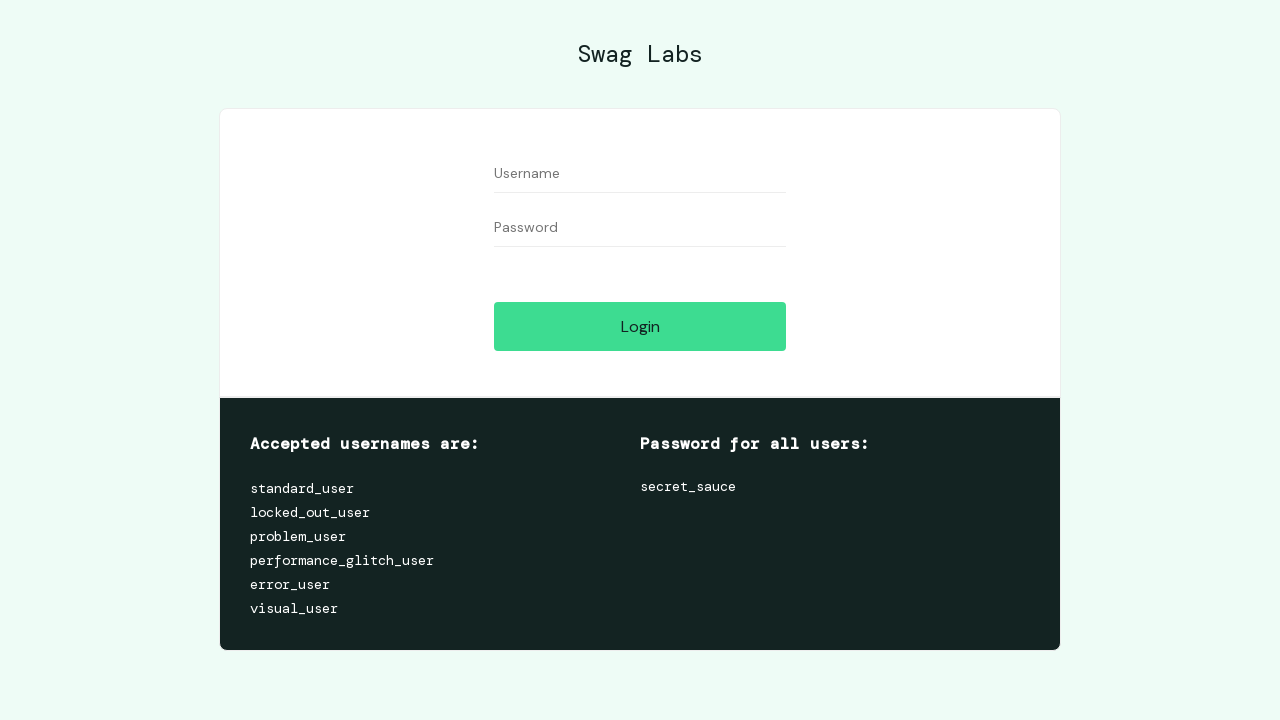

Filled username field with 'performance_glitch_user' on input#user-name
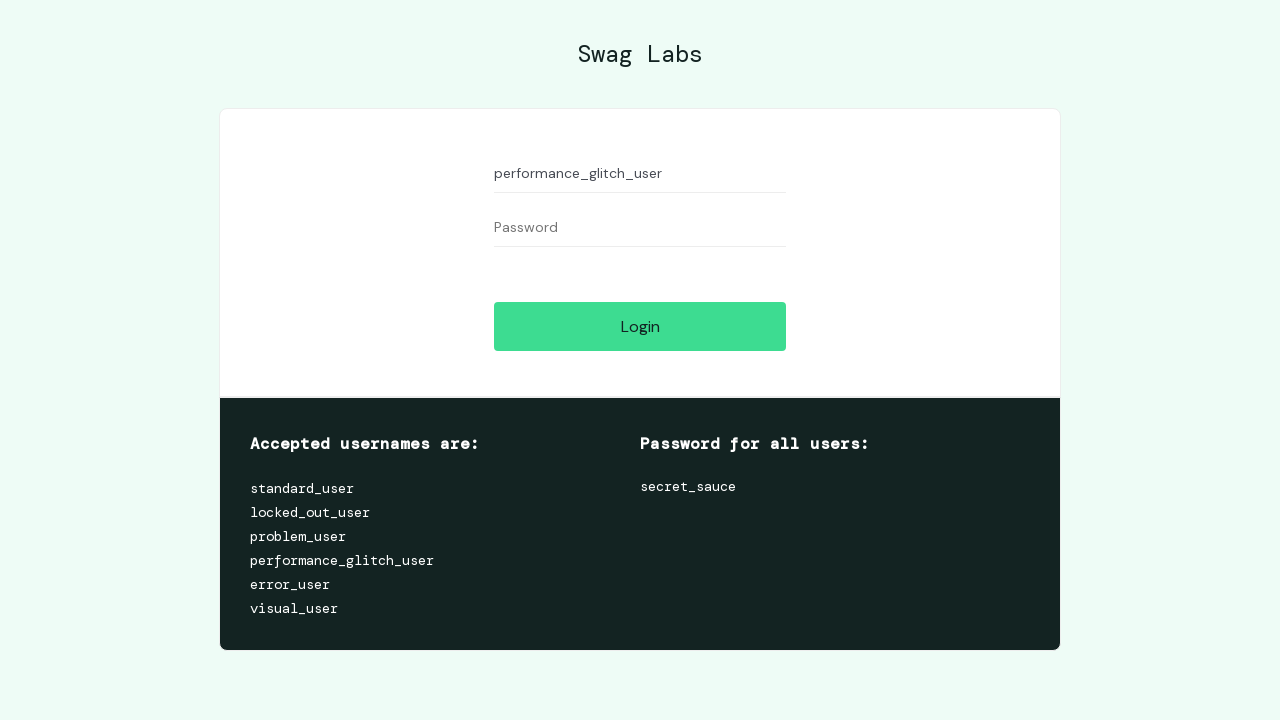

Cleared username field on input#user-name
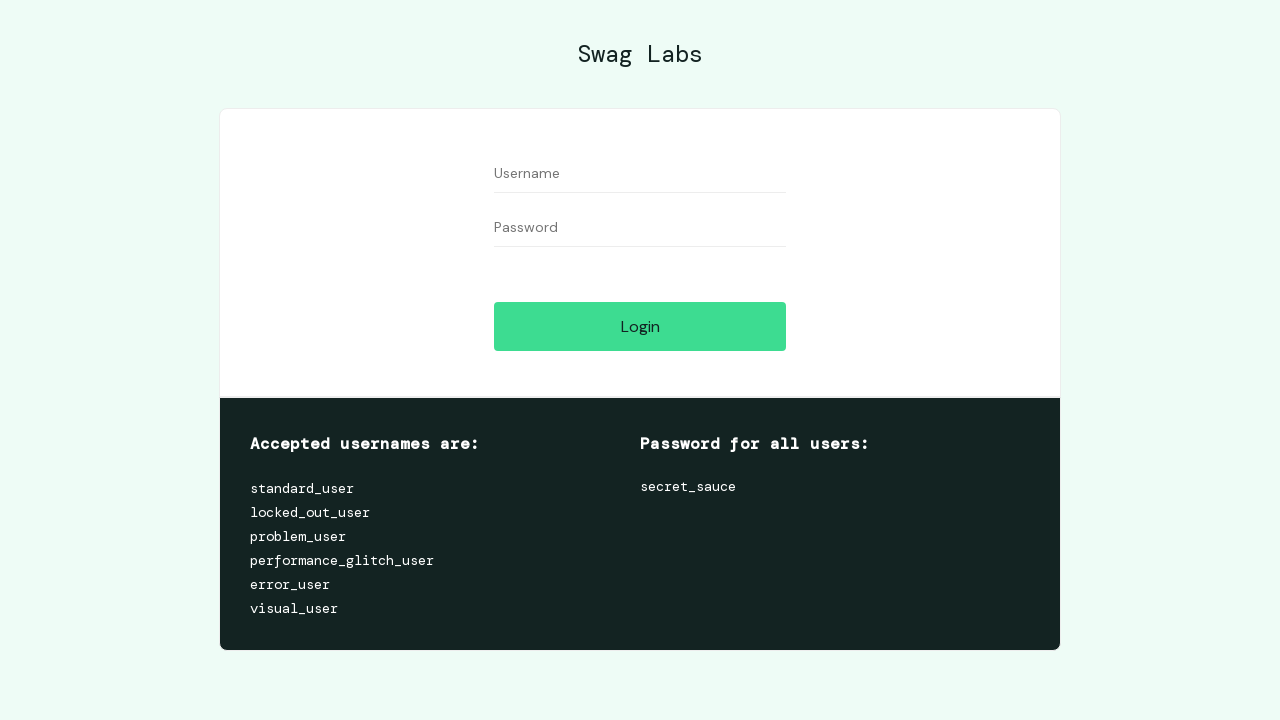

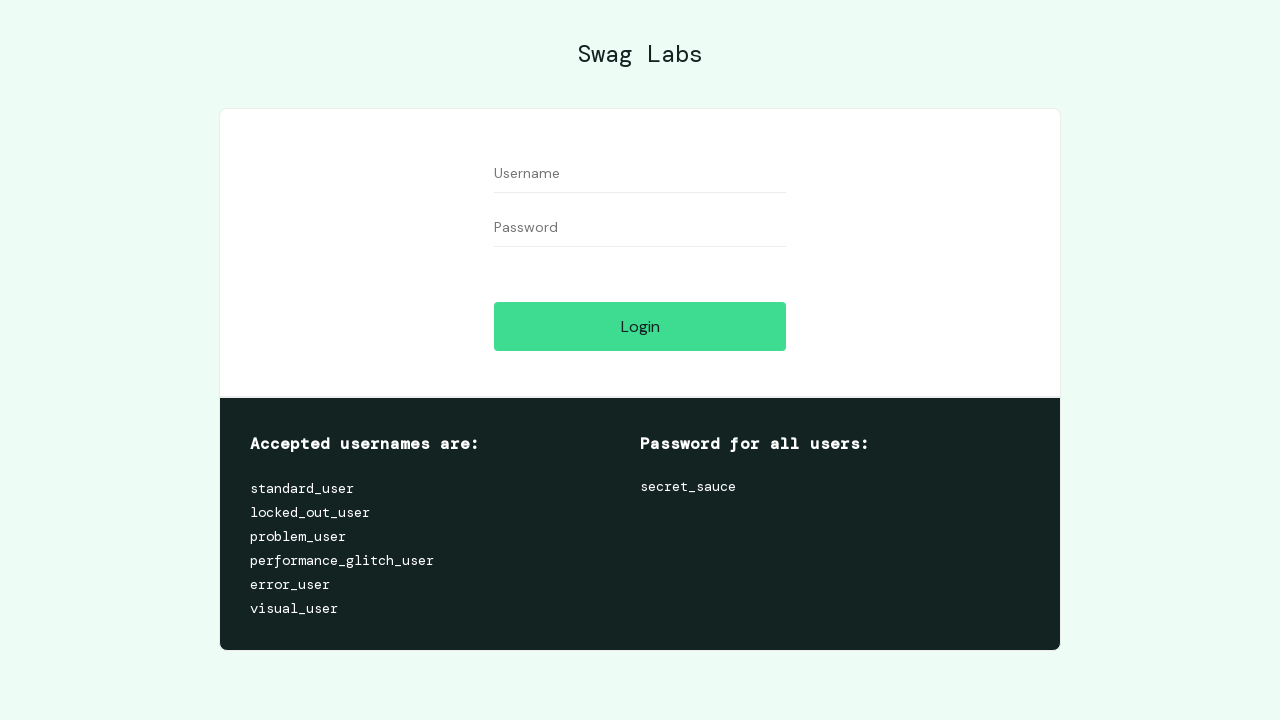